Tests the location search functionality on Swiggy by entering a location name in the location input field

Starting URL: https://www.swiggy.com/

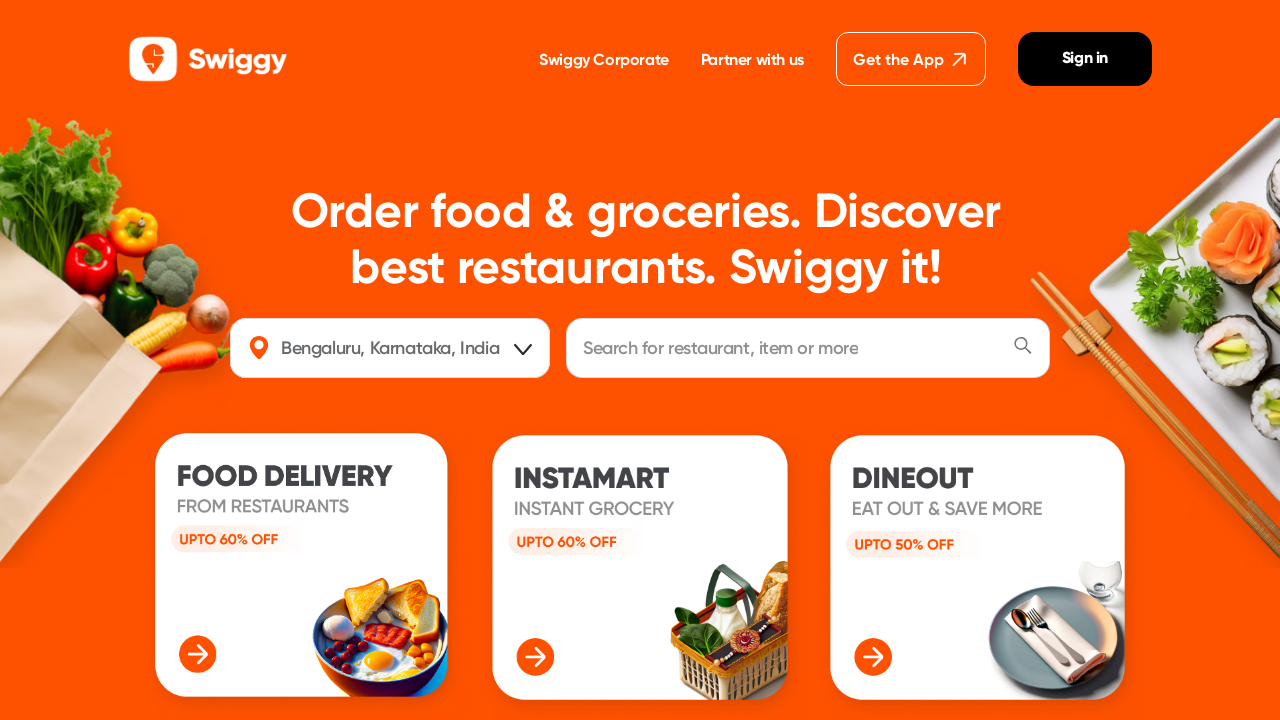

Waited for location input field to be available
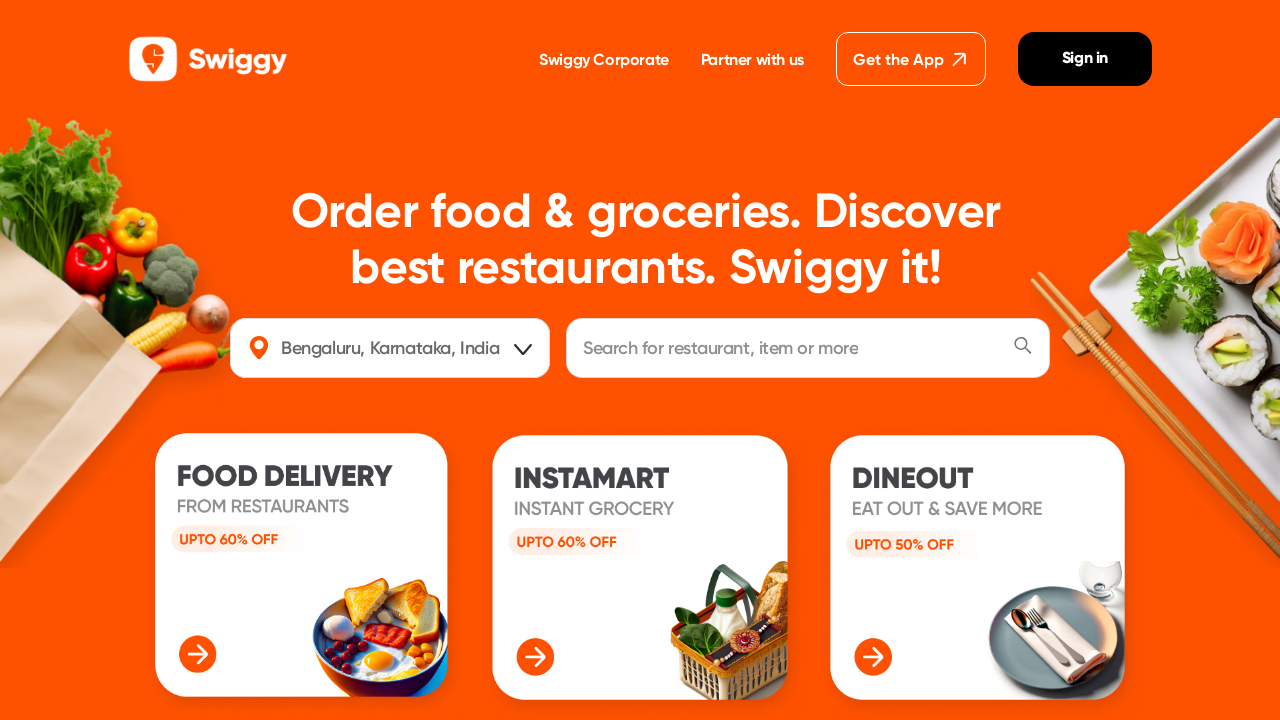

Filled location input field with 'pallavaram' on input[name='location']
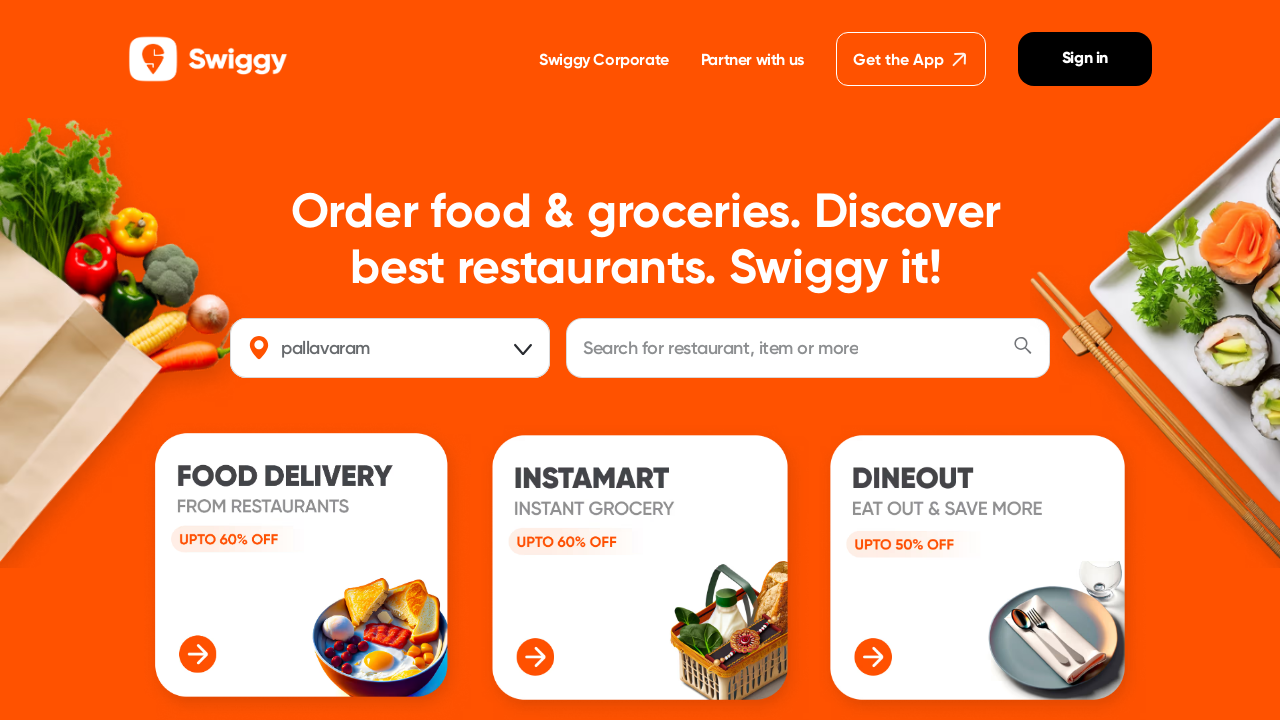

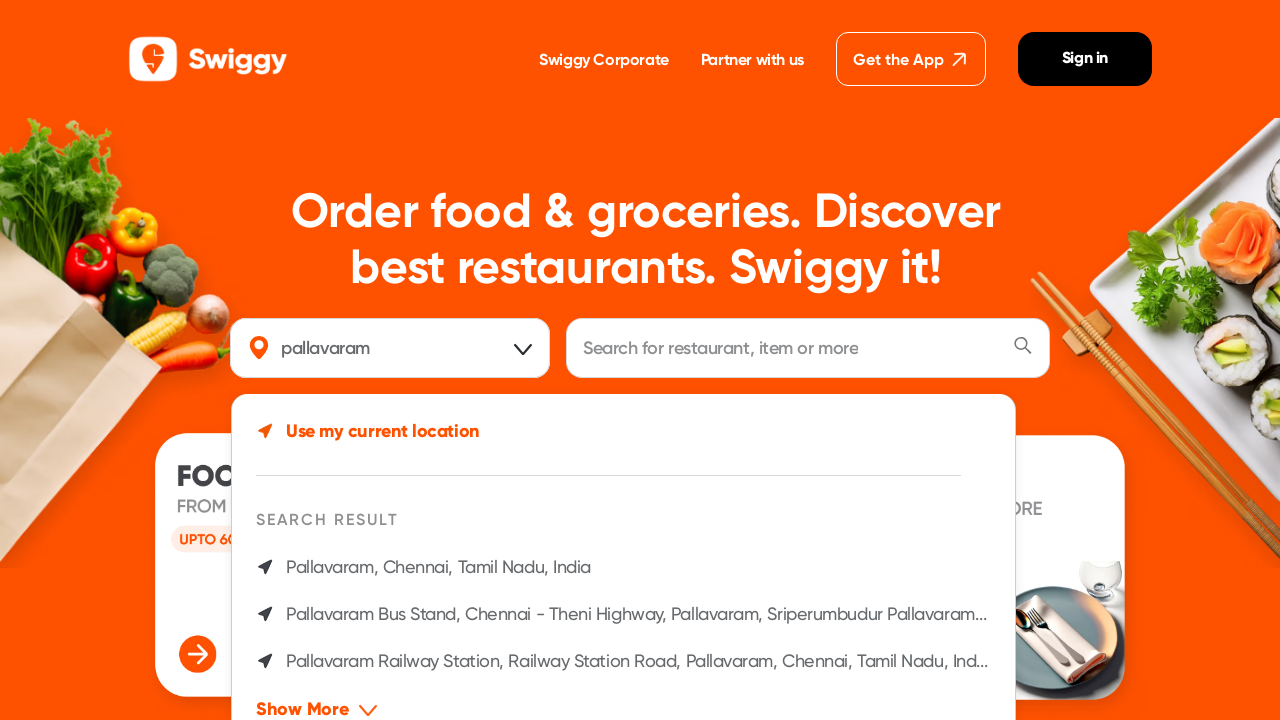